Validates that the homepage displays the expected list of phone products with correct names.

Starting URL: https://www.demoblaze.com

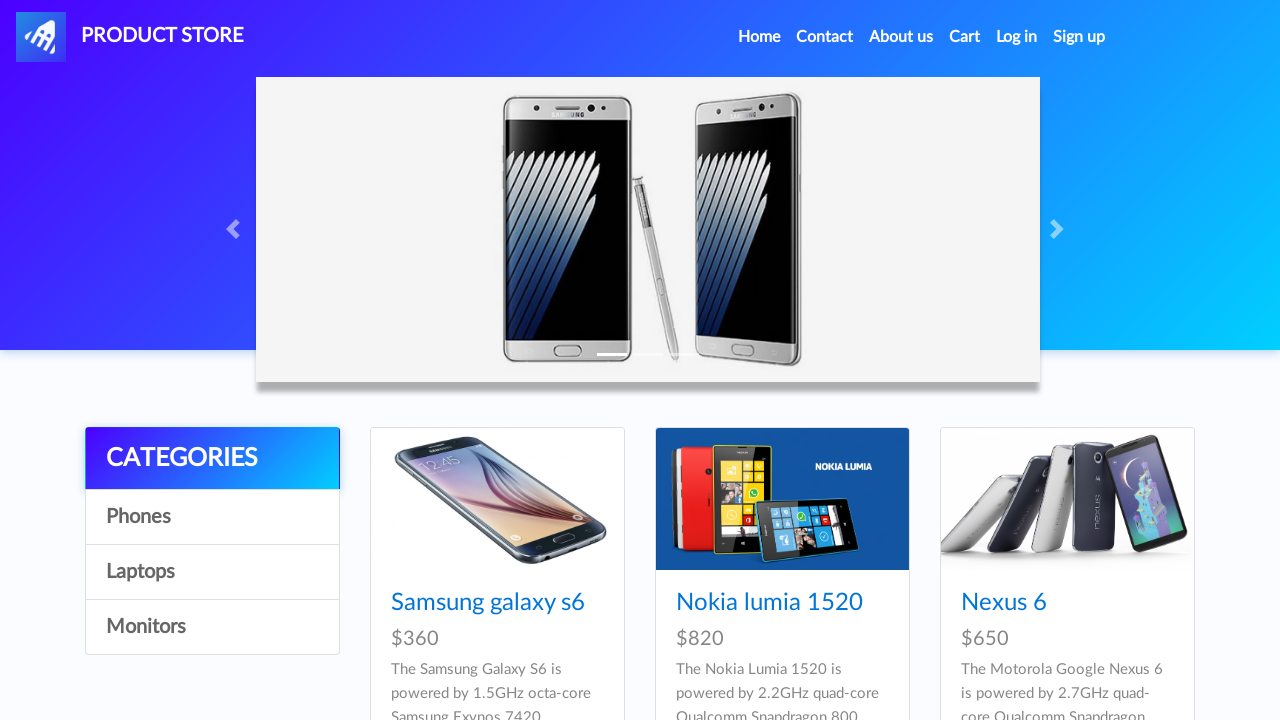

Waited for phone product links to load on homepage
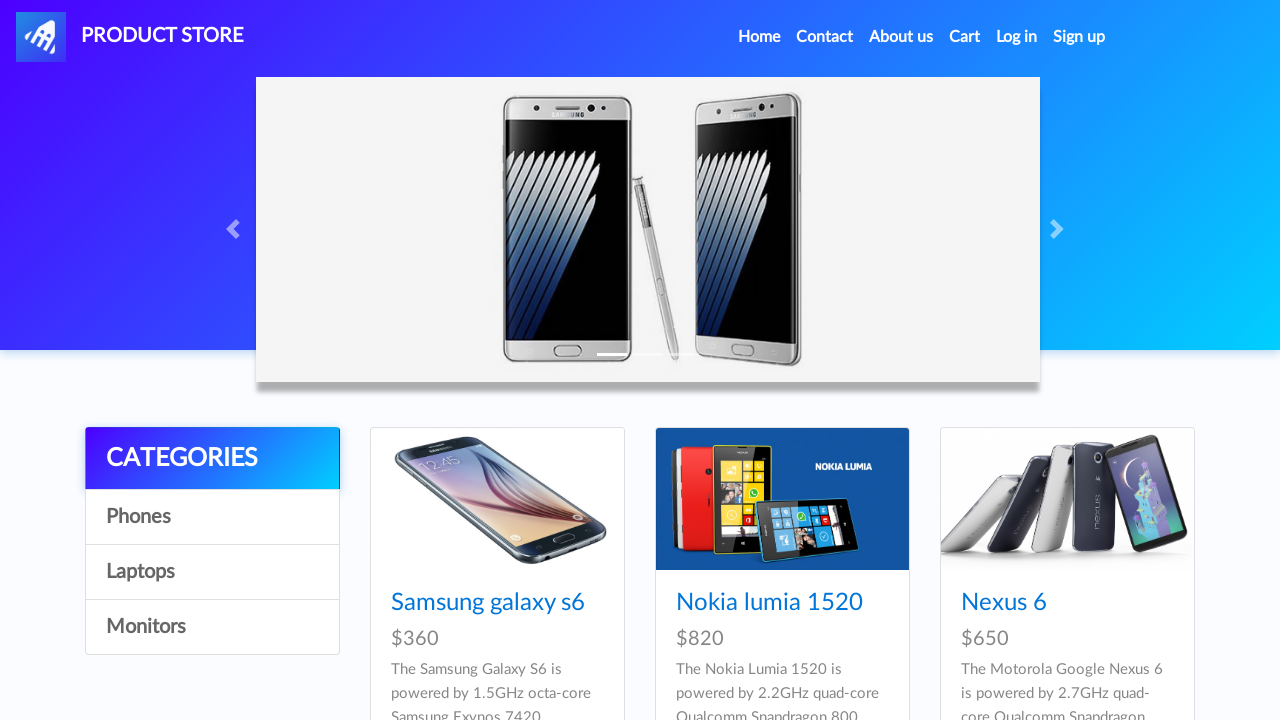

Validated phone product 'Samsung galaxy s6' is displayed in position 1
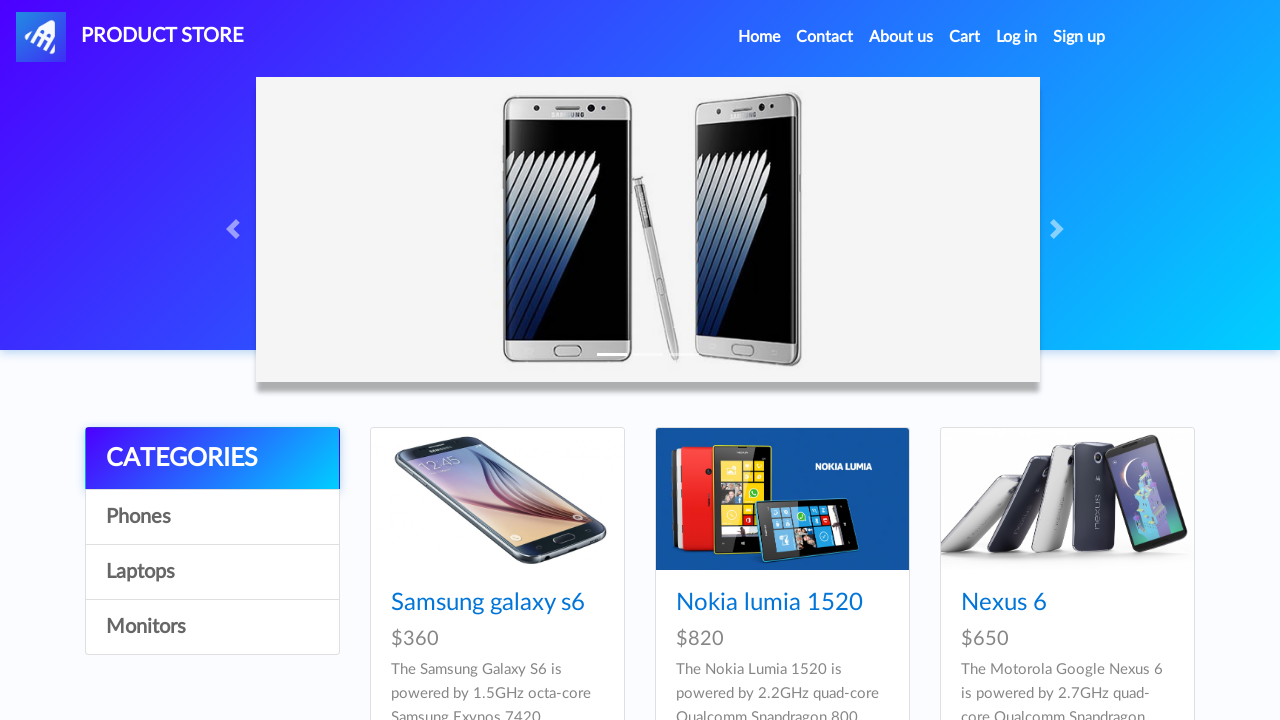

Validated phone product 'Nokia lumia 1520' is displayed in position 2
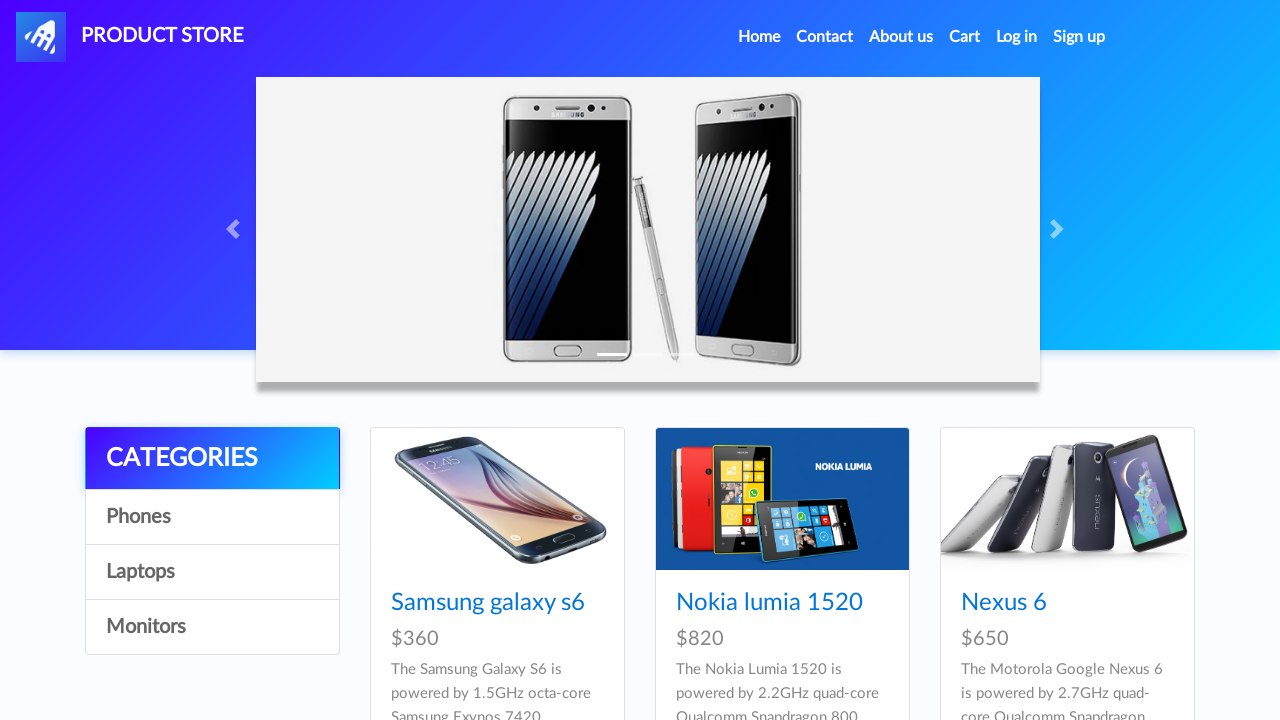

Validated phone product 'Nexus 6' is displayed in position 3
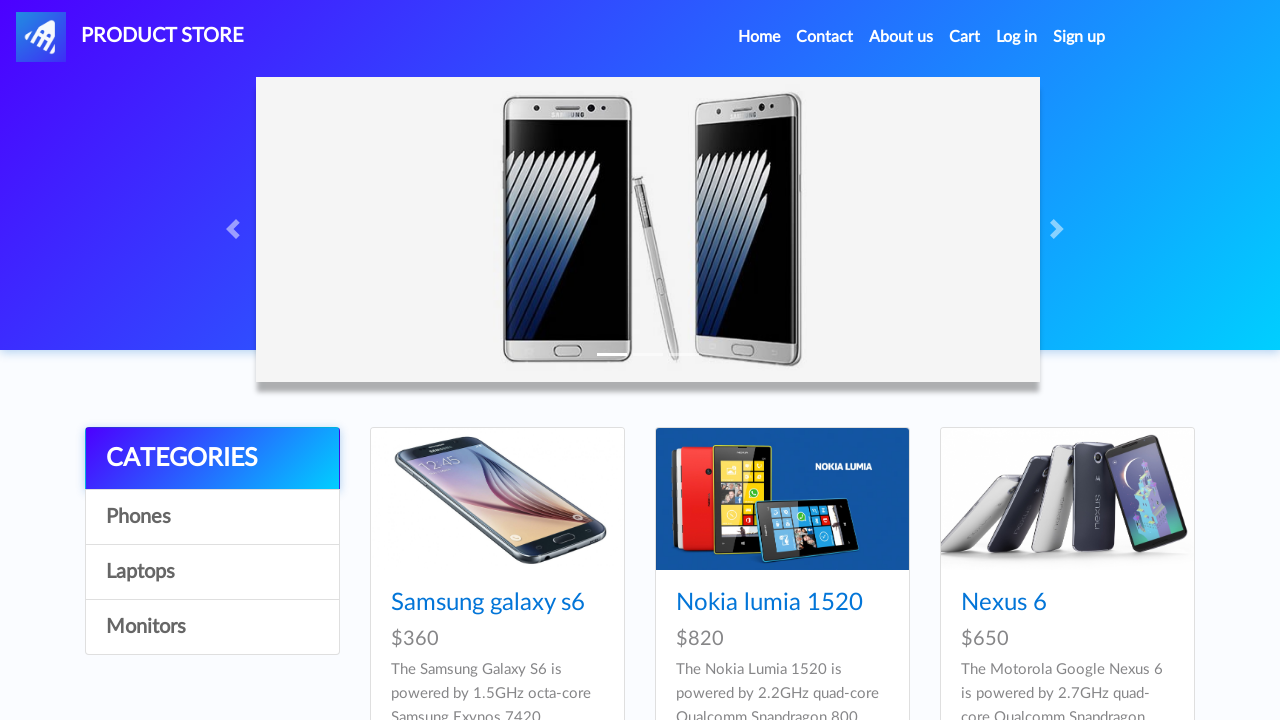

Validated phone product 'Samsung galaxy s7' is displayed in position 4
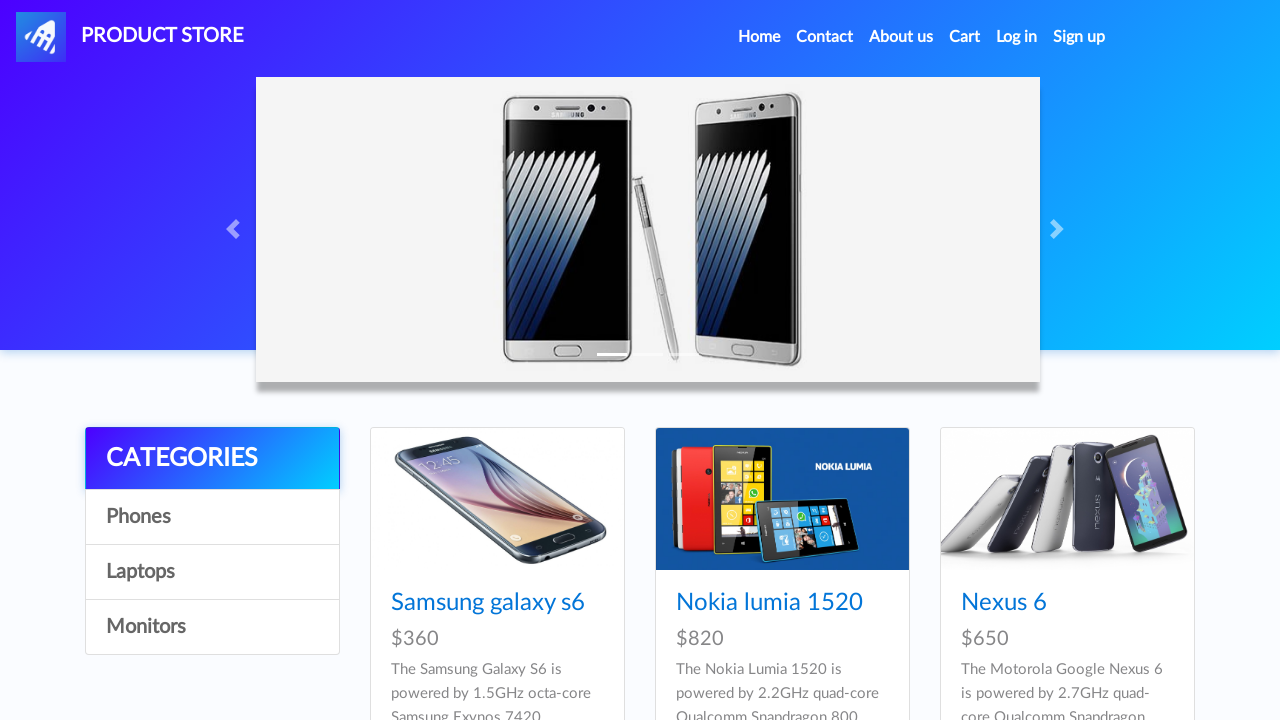

Validated phone product 'Iphone 6 32gb' is displayed in position 5
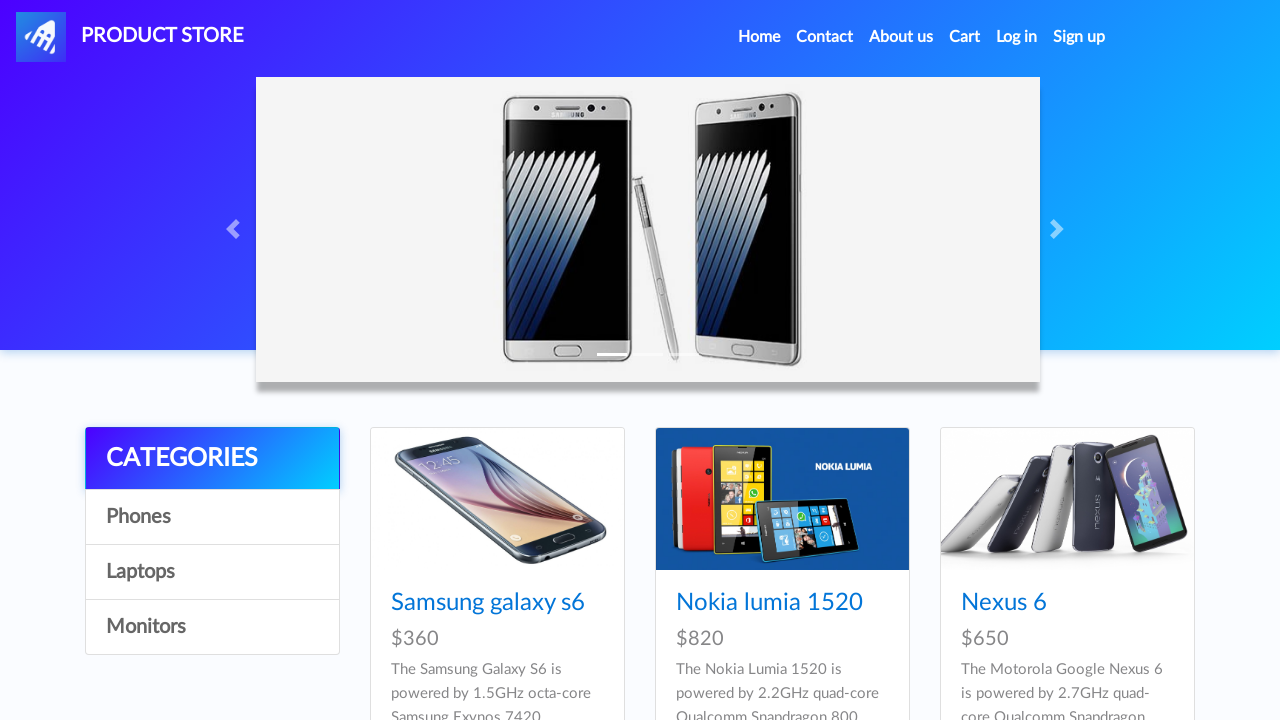

Validated phone product 'Sony xperia z5' is displayed in position 6
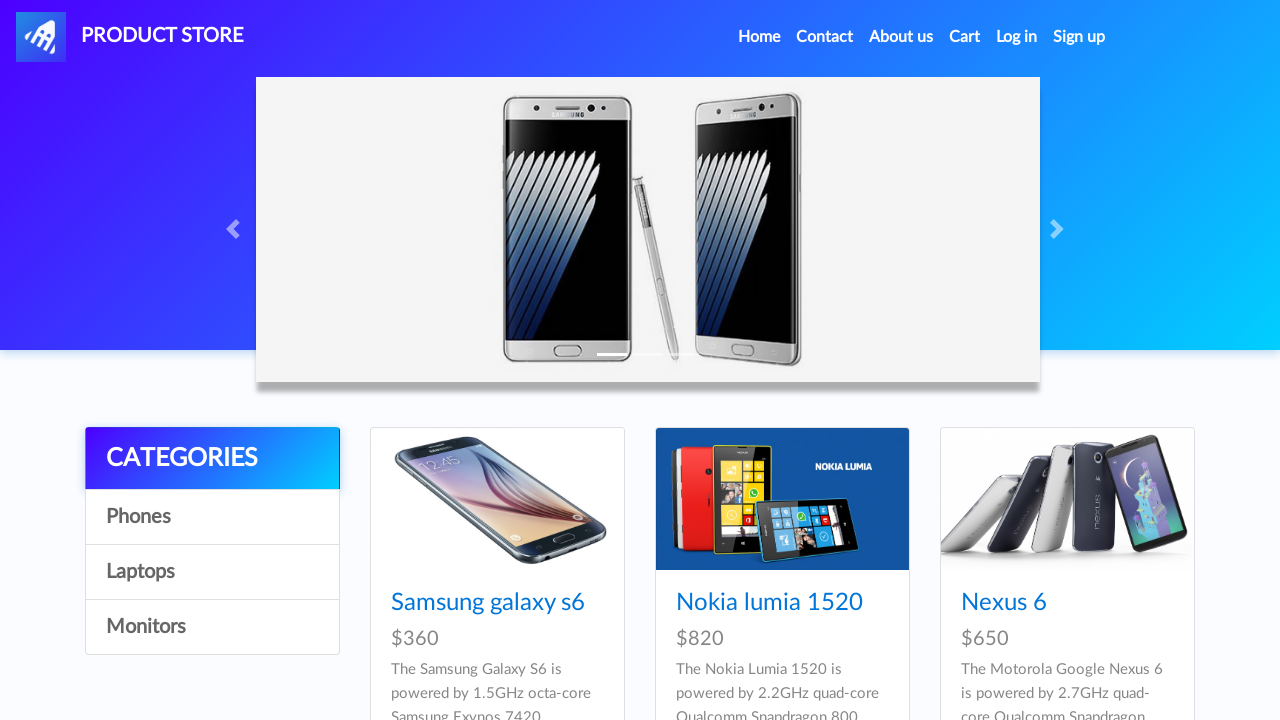

Validated phone product 'HTC One M9' is displayed in position 7
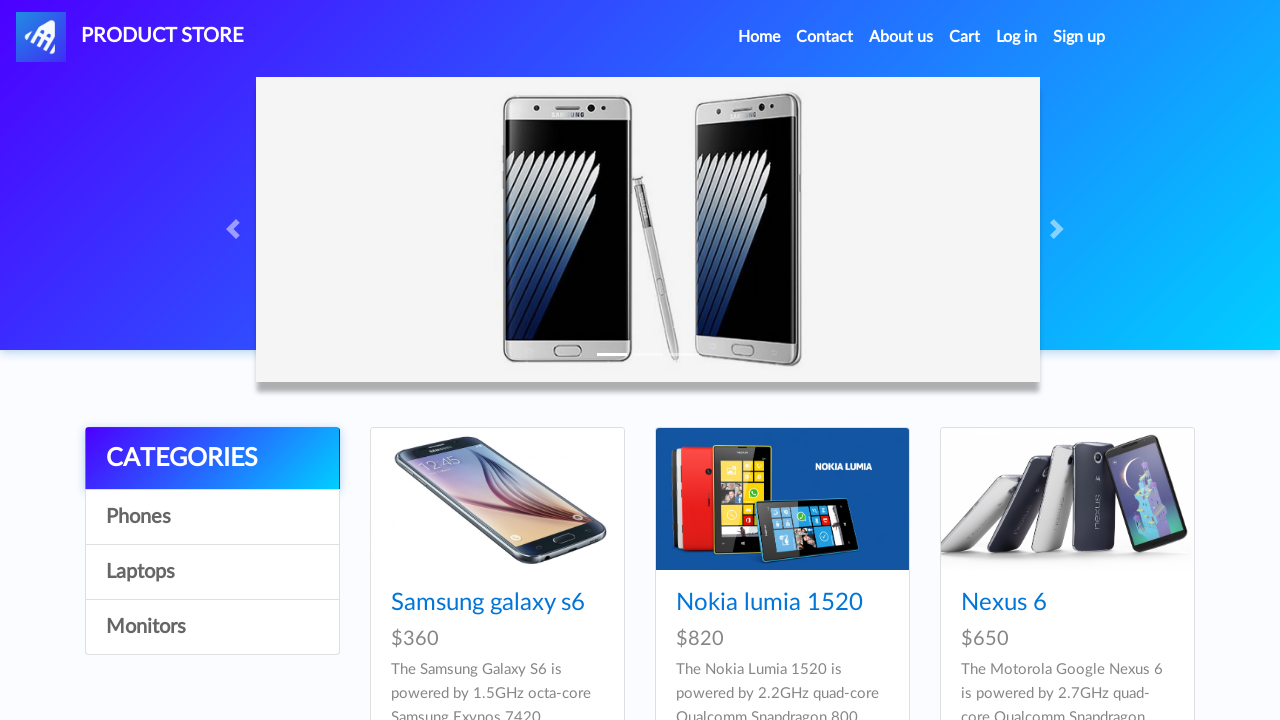

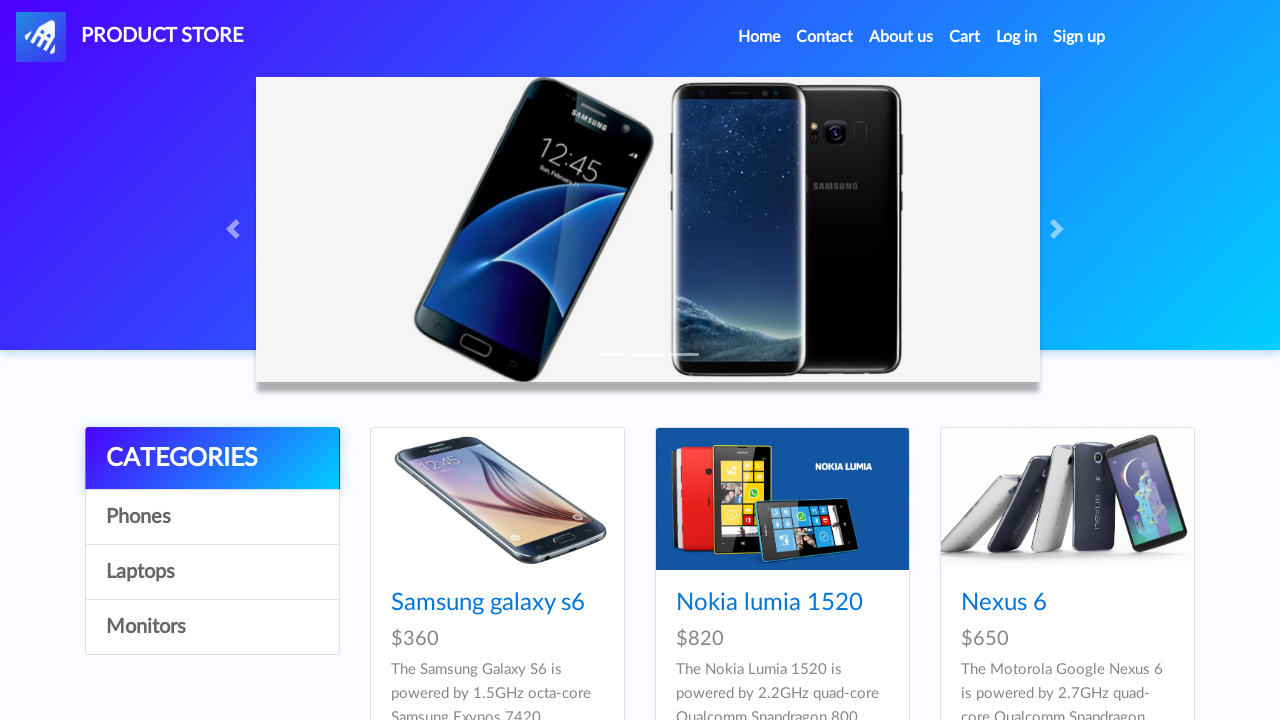